Tests iframe handling by clicking a mentorship link inside an iframe and verifying pricing titles

Starting URL: https://rahulshettyacademy.com/AutomationPractice/

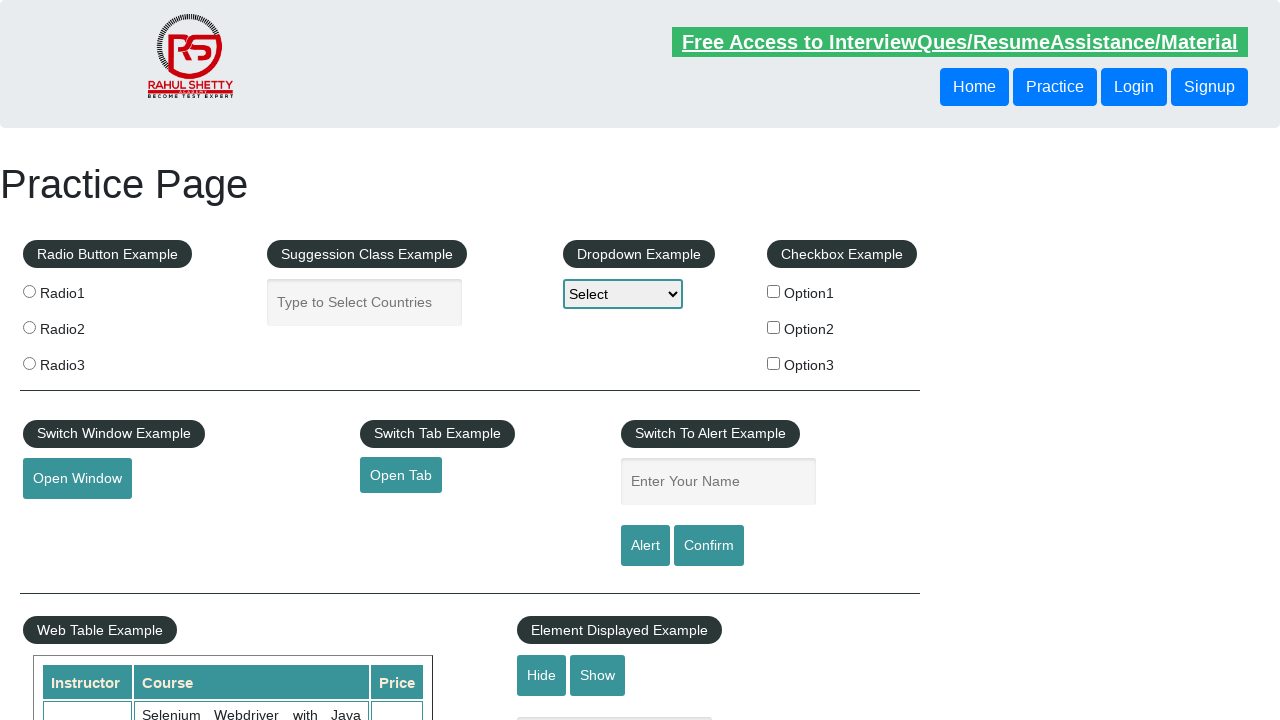

Located iframe with id 'courses-iframe'
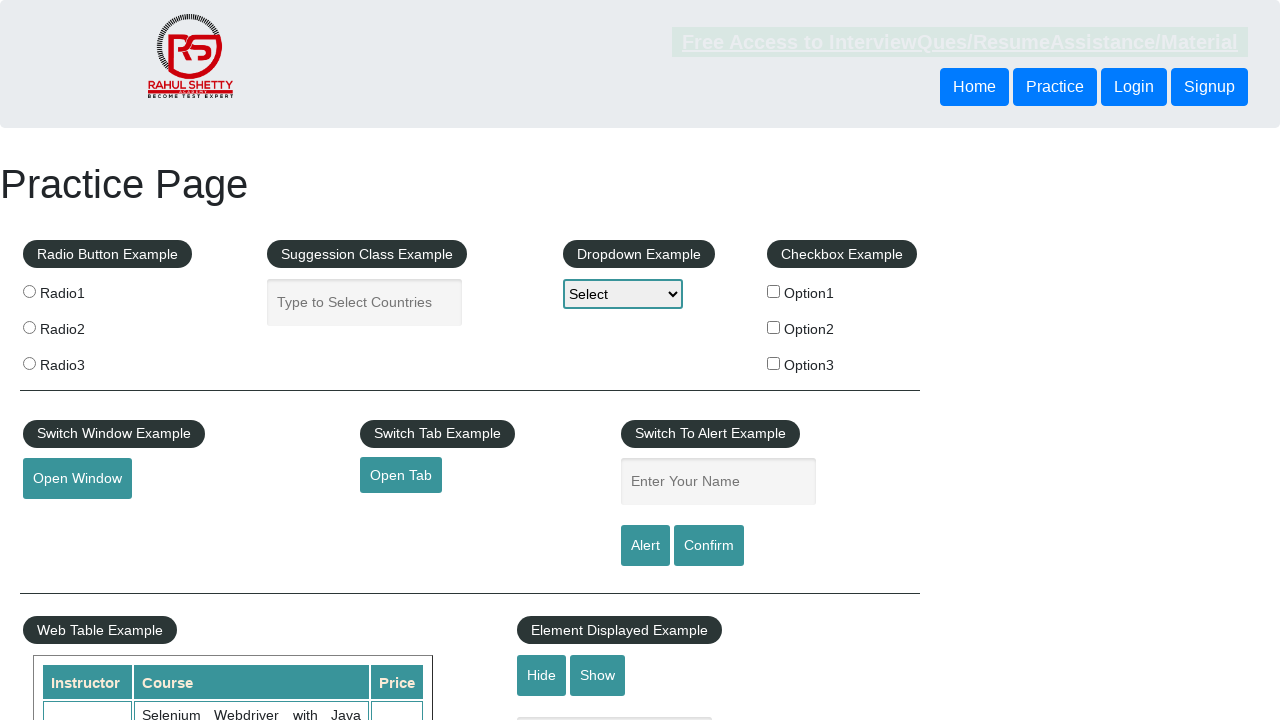

Clicked mentorship link inside iframe at (618, 360) on #courses-iframe >> internal:control=enter-frame >> a[href*='mentorship'] >> nth=
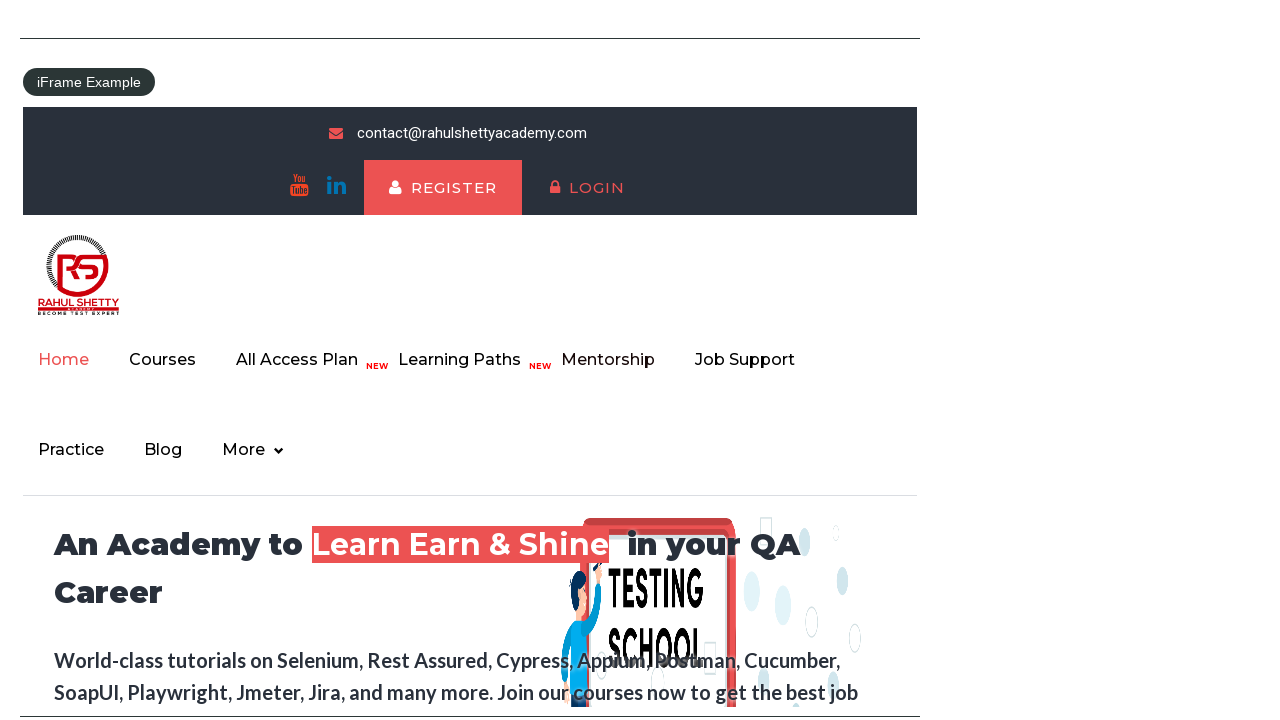

Waited 3 seconds for page content to load
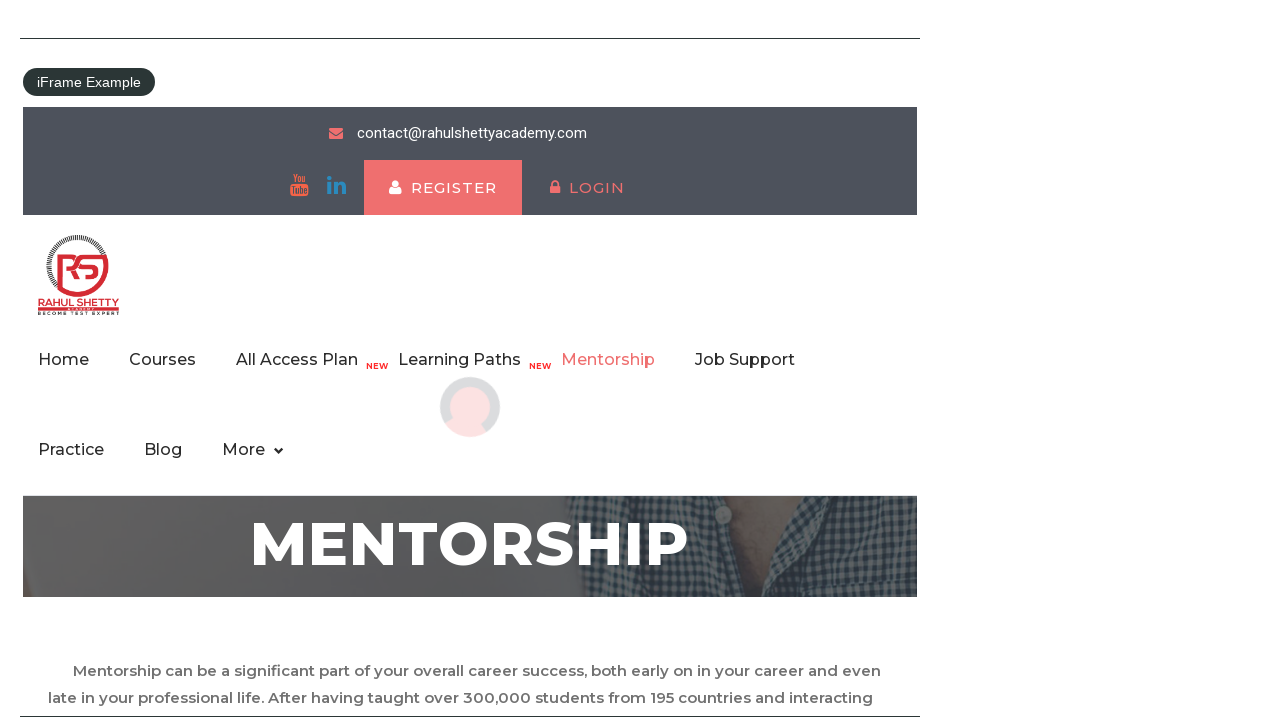

Verified pricing title element is visible in iframe
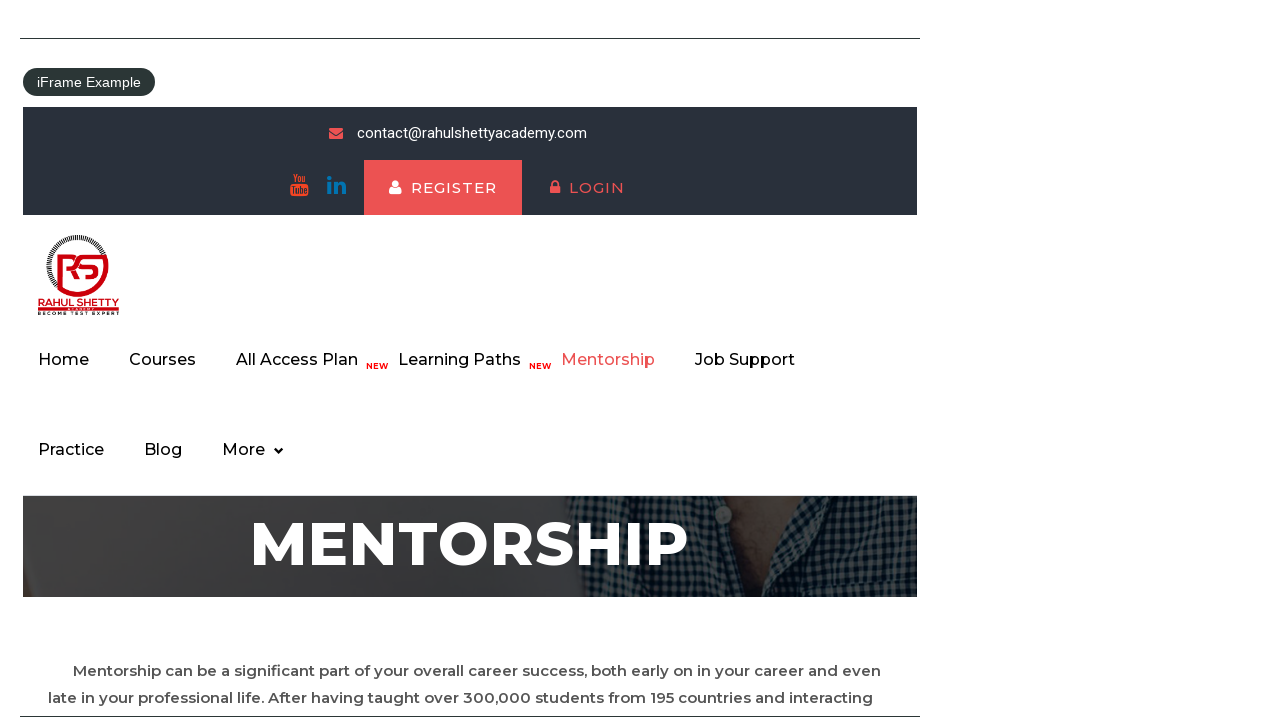

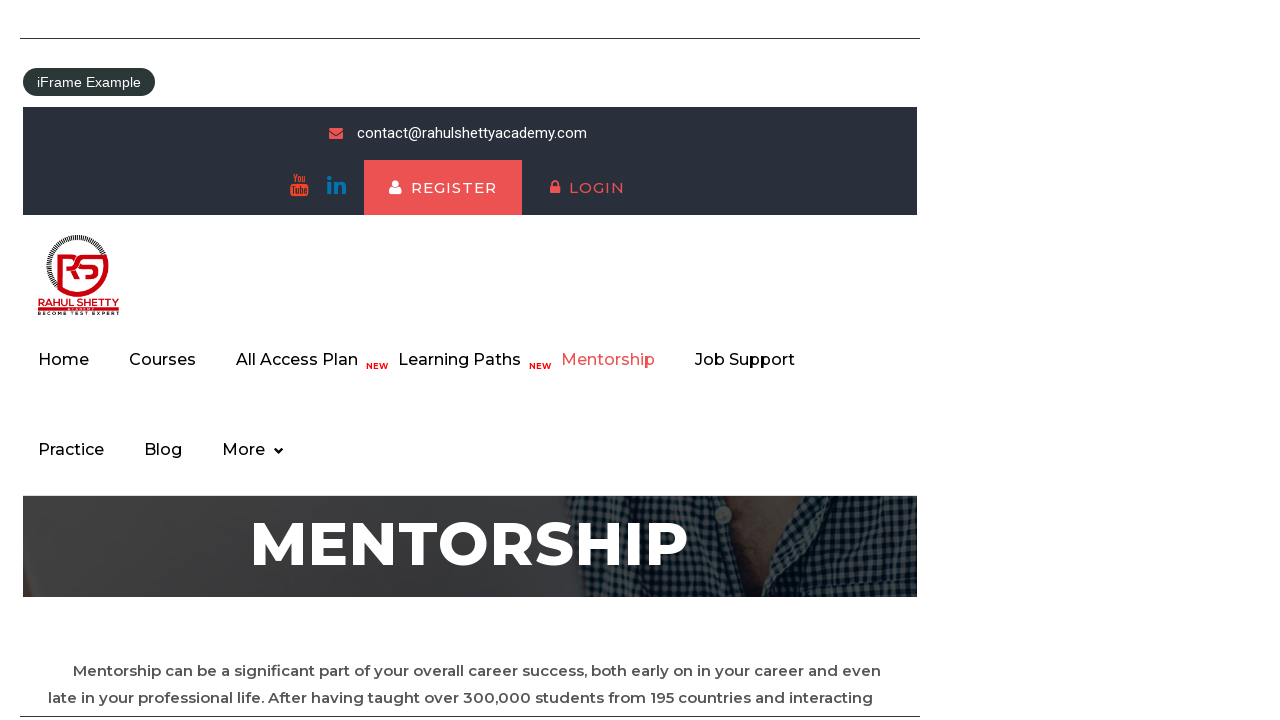